Tests simple form demo by entering text in a message box and verifying the displayed output matches the input

Starting URL: https://www.lambdatest.com/selenium-playground/simple-form-demo

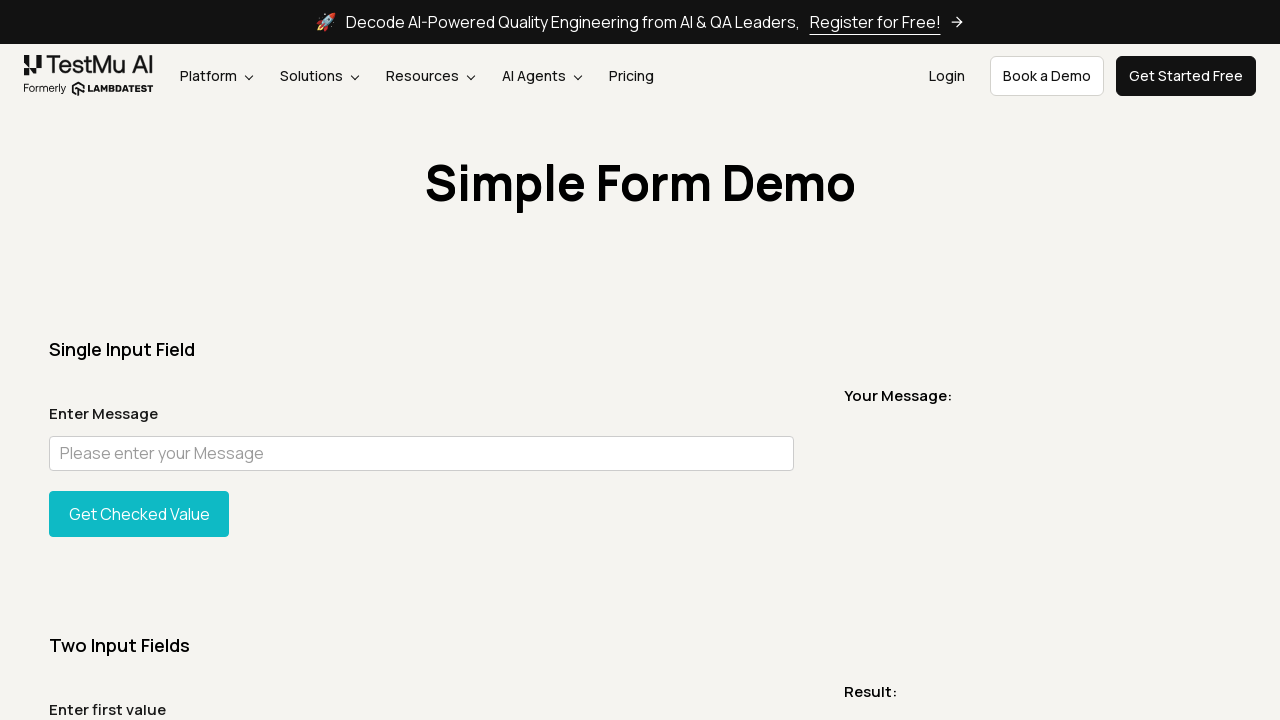

User message textbox loaded and is visible
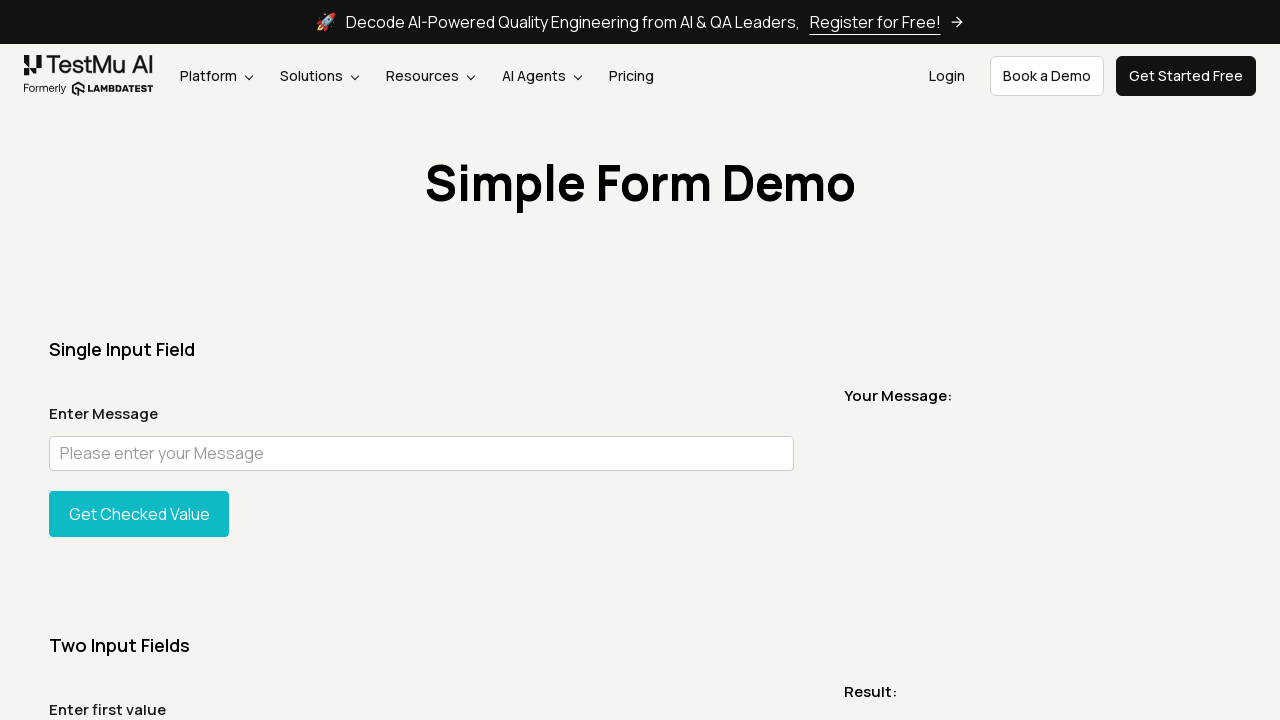

Entered 'text' into the message textbox on #user-message
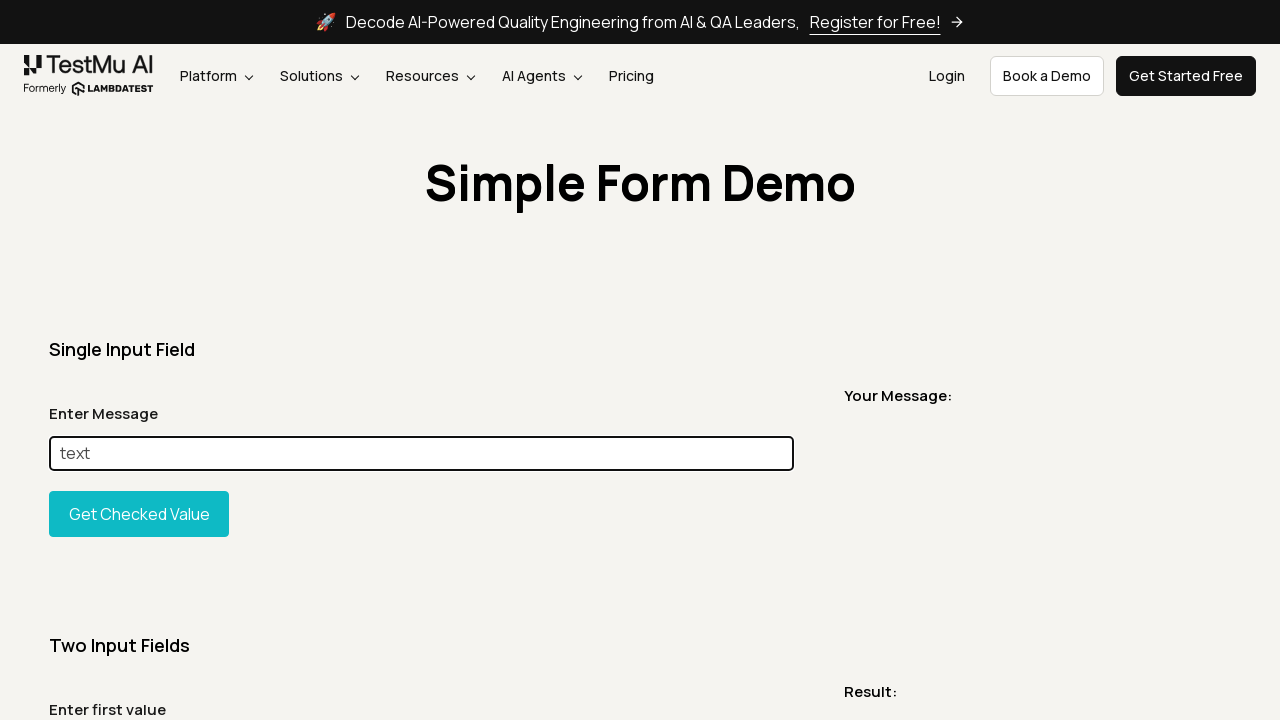

Clicked the 'Show Input' button at (139, 514) on #showInput
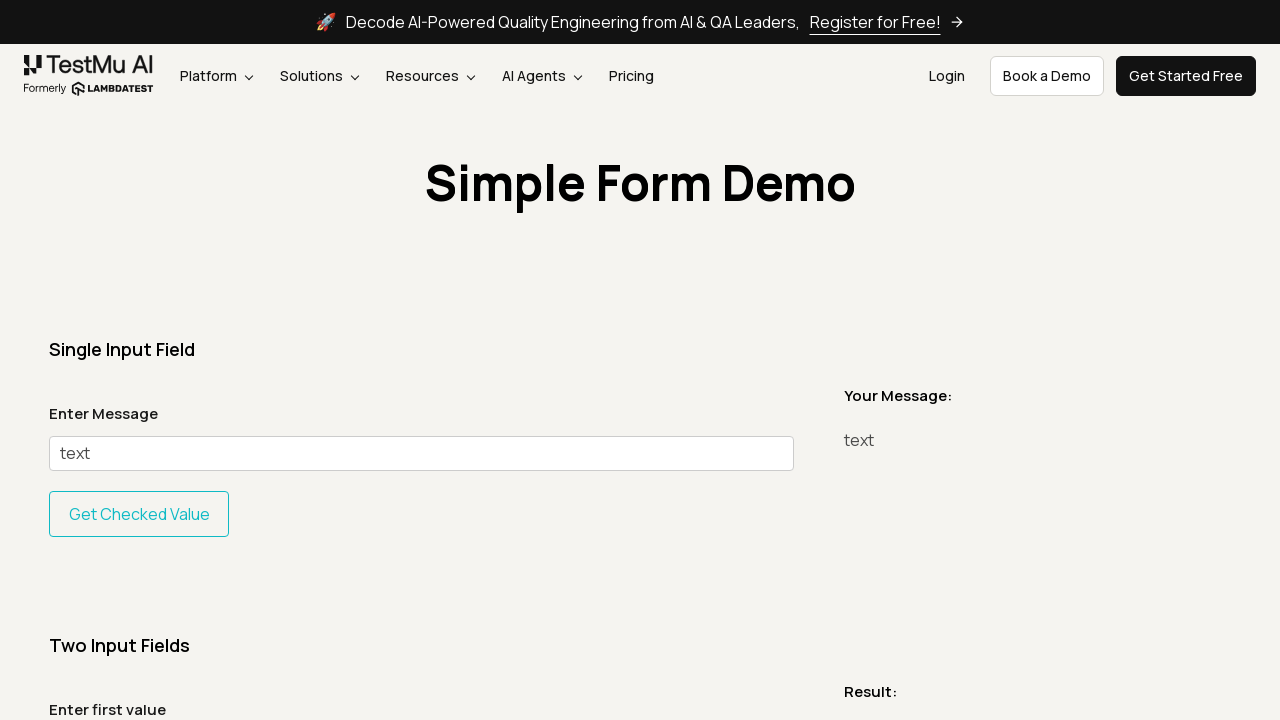

Output message displayed and verified to match input 'text'
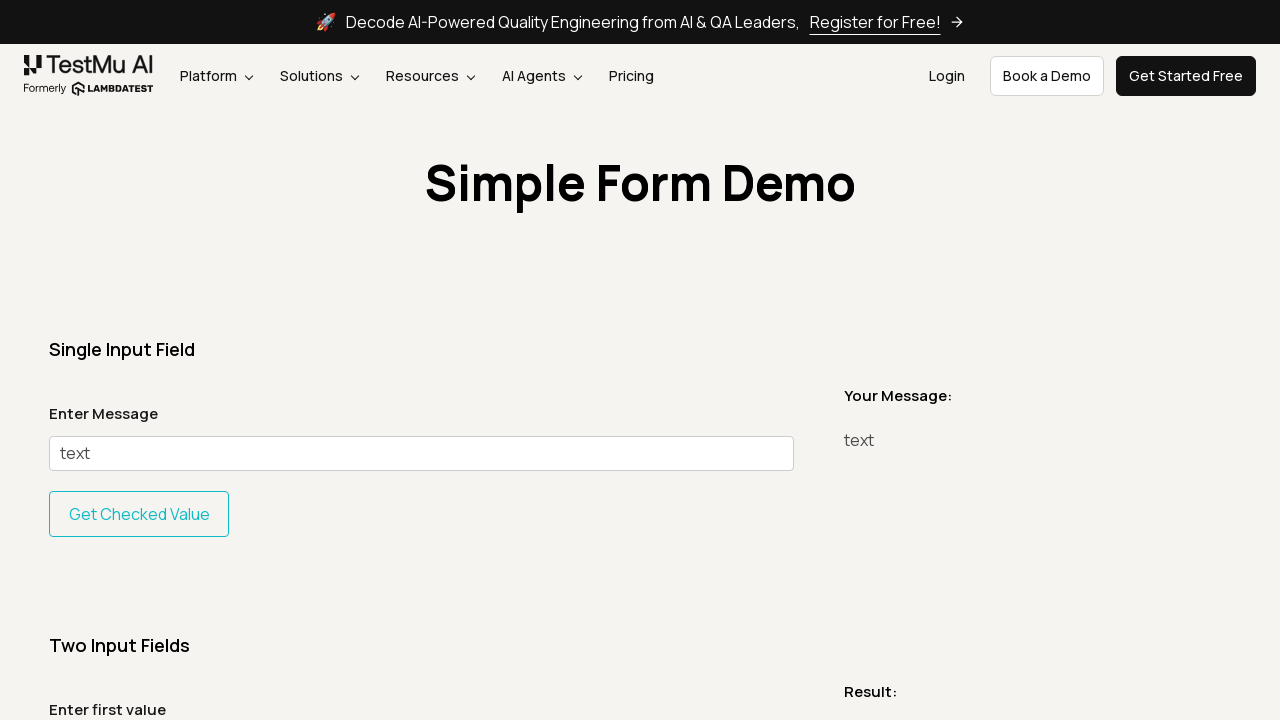

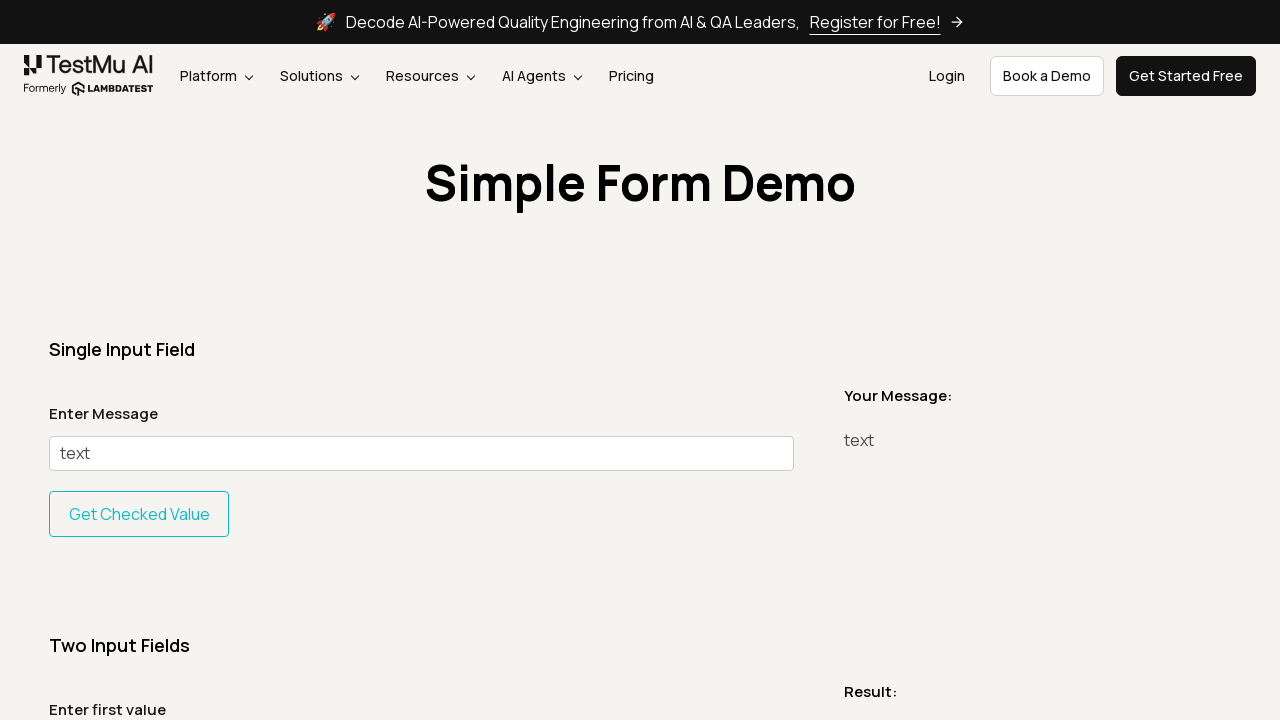